Navigates to jobs page and verifies 30 job listings are displayed

Starting URL: https://news.ycombinator.com

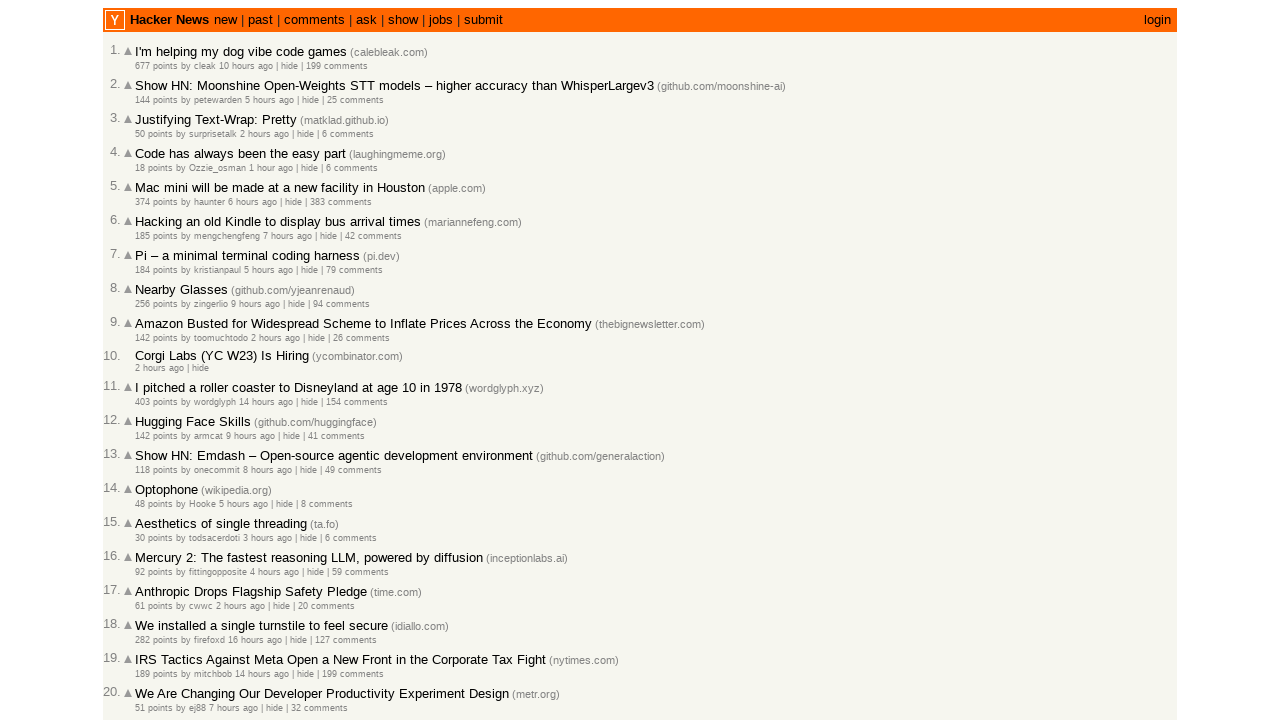

Clicked on 'jobs' link to navigate to jobs page at (441, 20) on a:text('jobs')
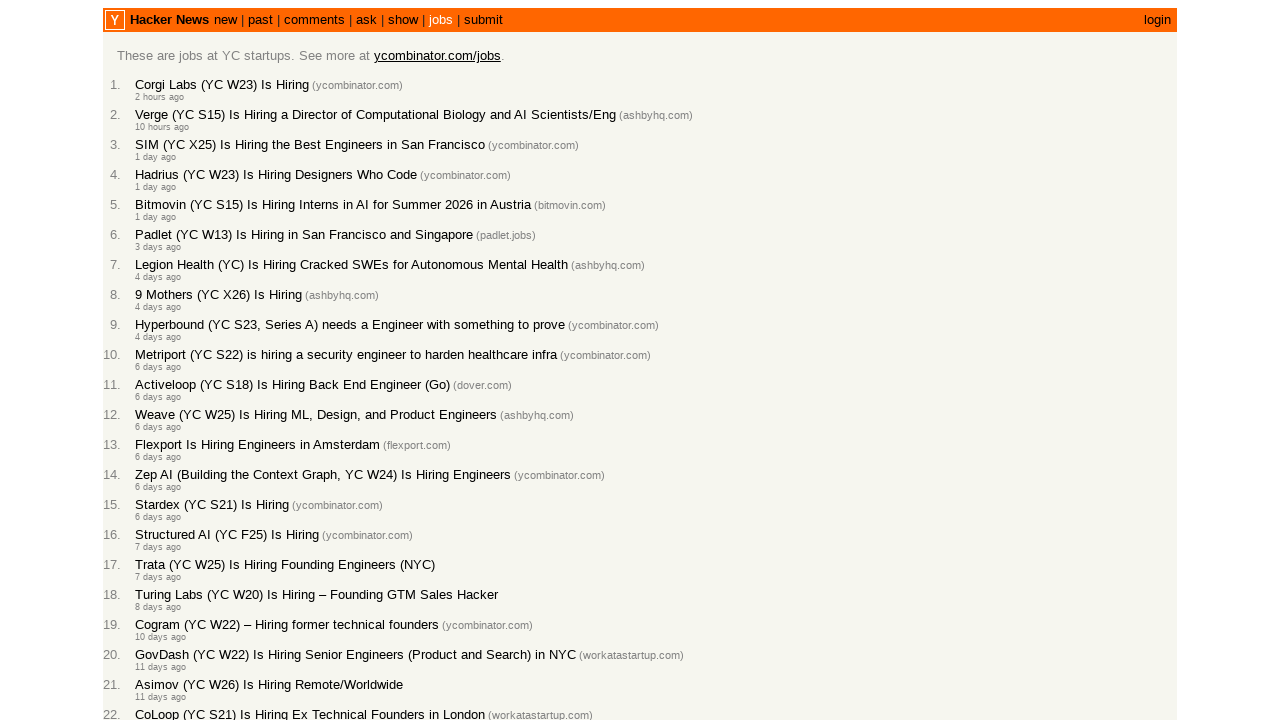

Job listings loaded - verified .athing selector is present
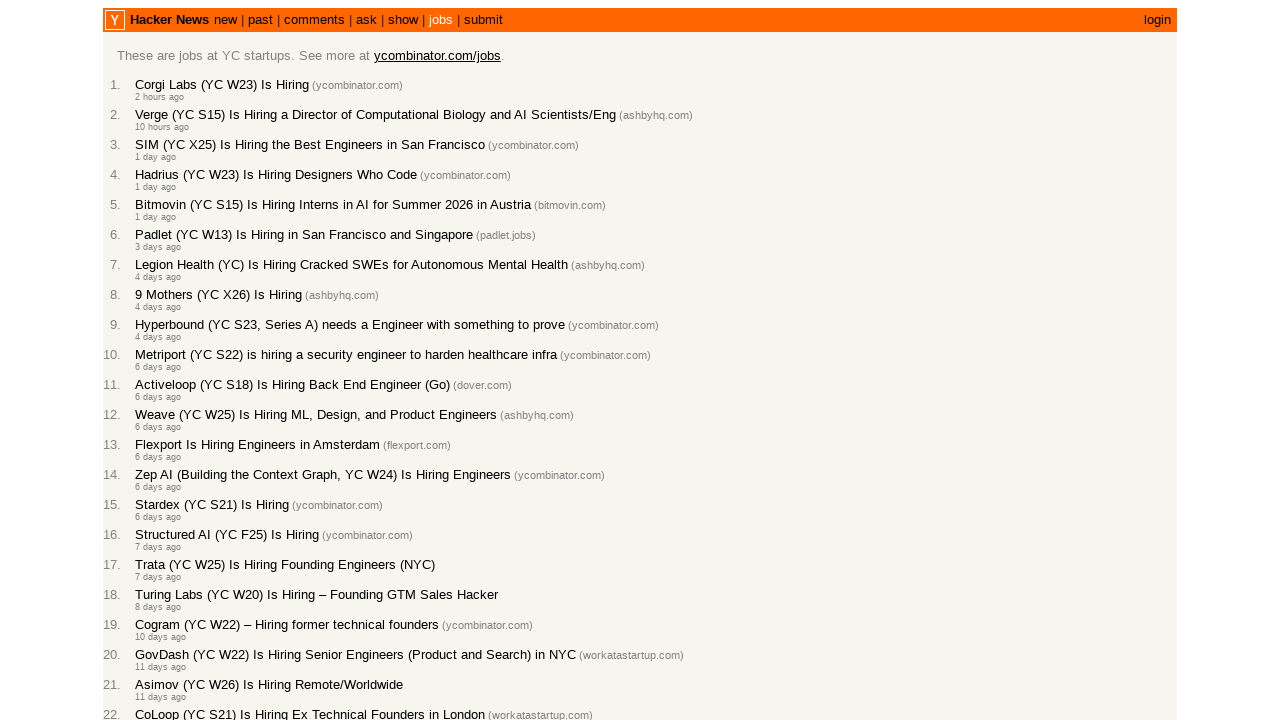

Verified 30 job listings are displayed
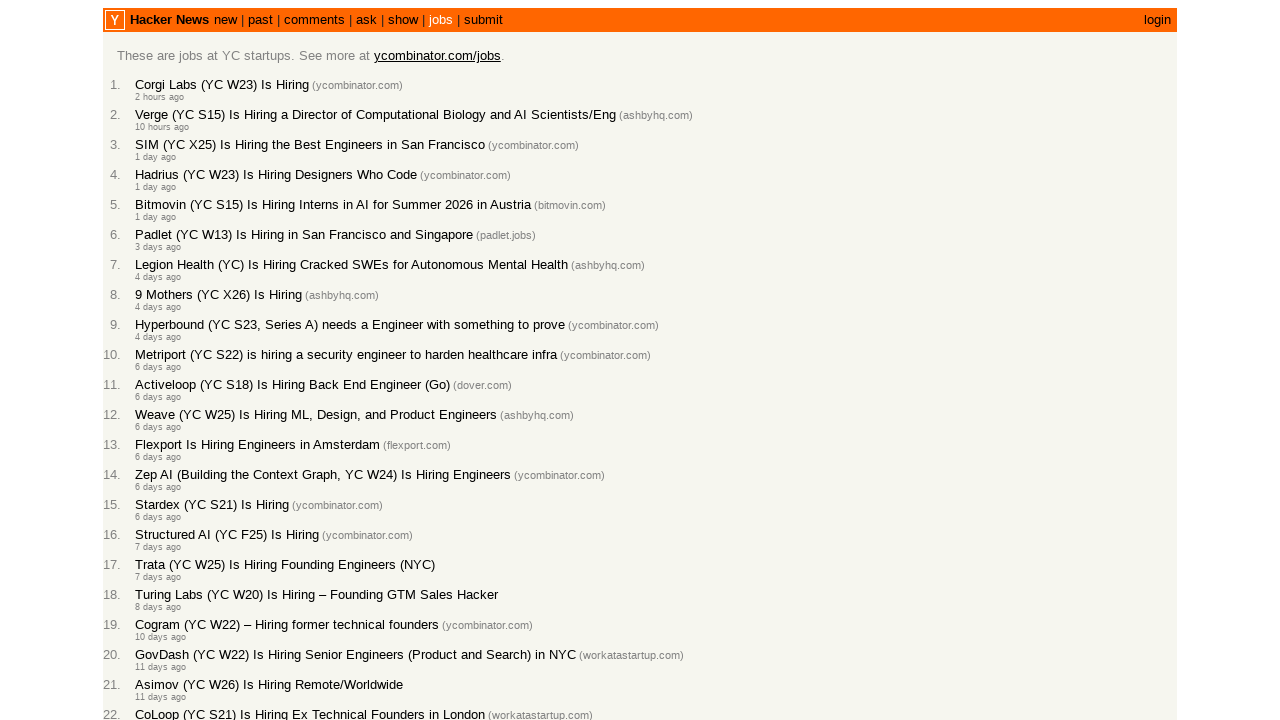

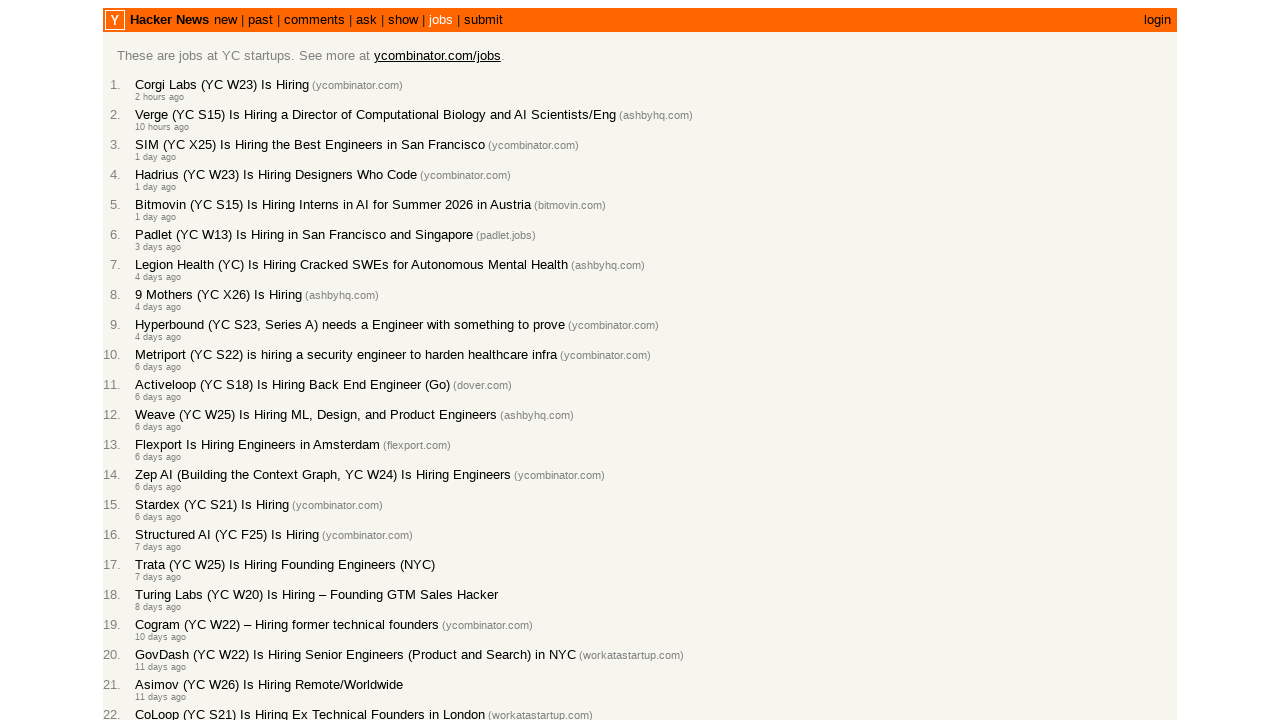